Tests JavaScript alert, confirm, and prompt dialog handling by clicking buttons that trigger each type of alert and interacting with them (accepting, dismissing, and entering text)

Starting URL: https://www.hyrtutorials.com/p/alertsdemo.html

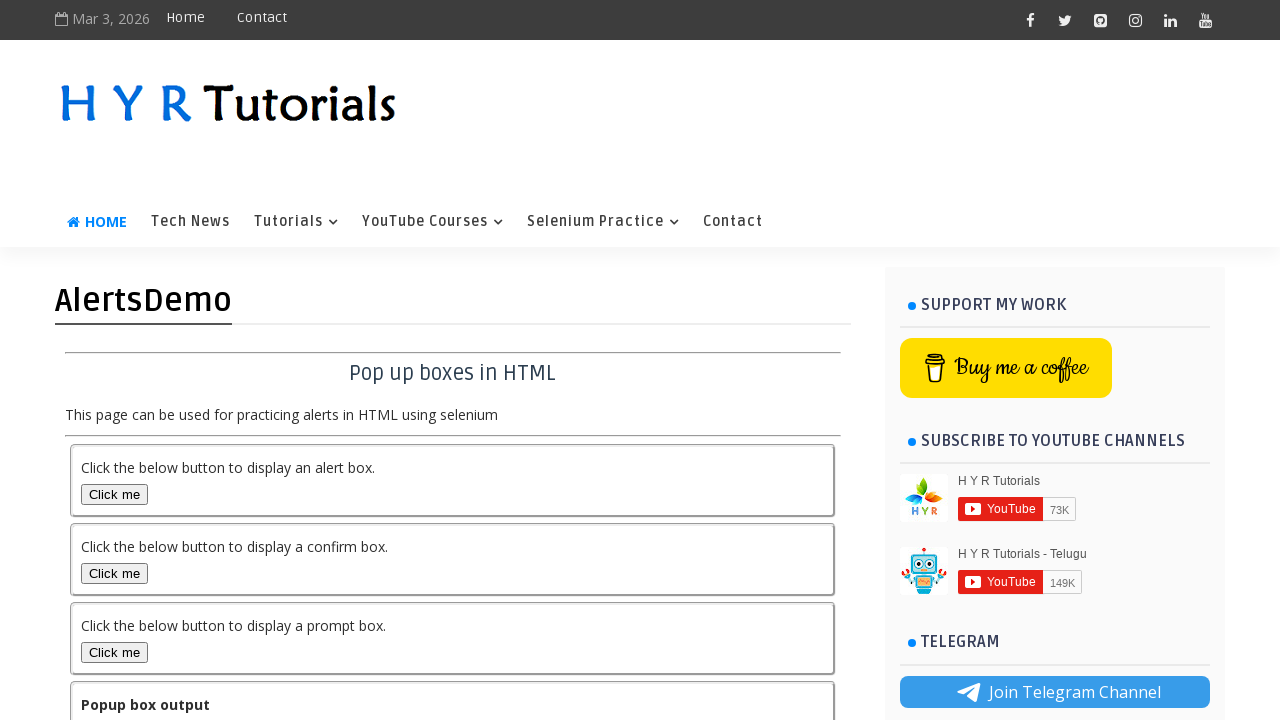

Clicked alert box button to trigger JavaScript alert dialog at (114, 494) on button#alertBox
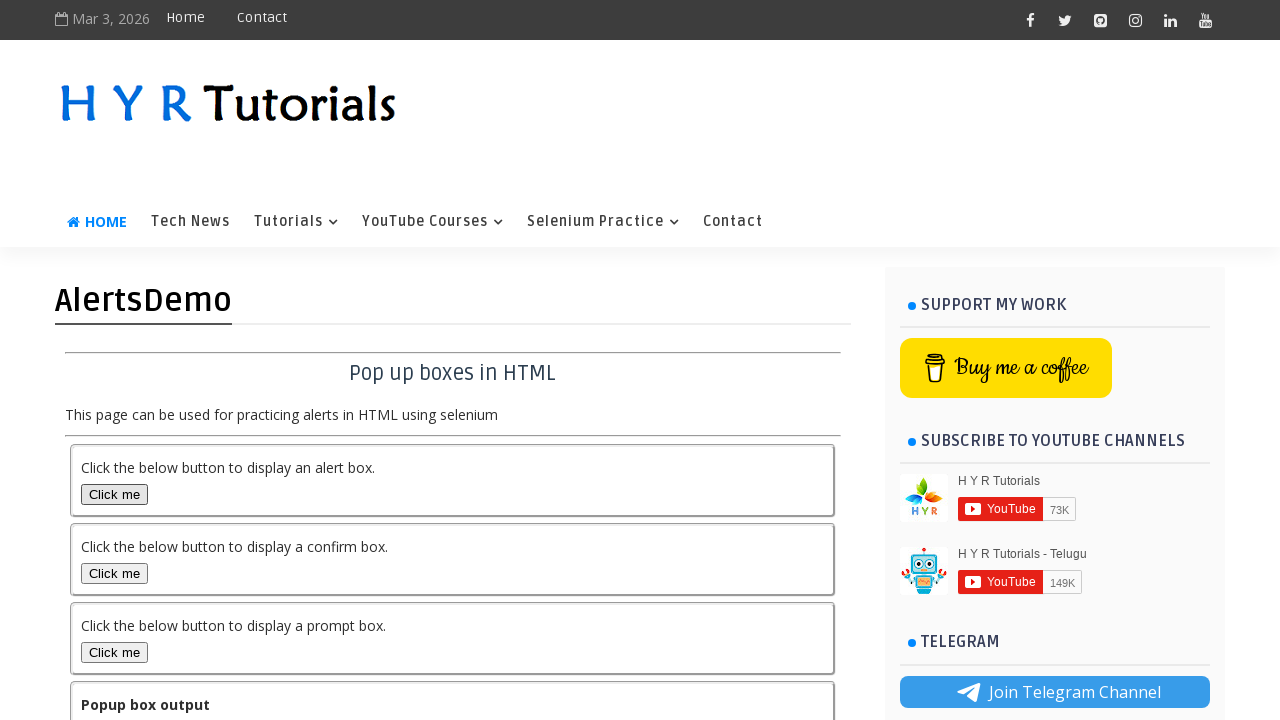

Clicked alert box button and accepted the alert dialog at (114, 494) on button#alertBox
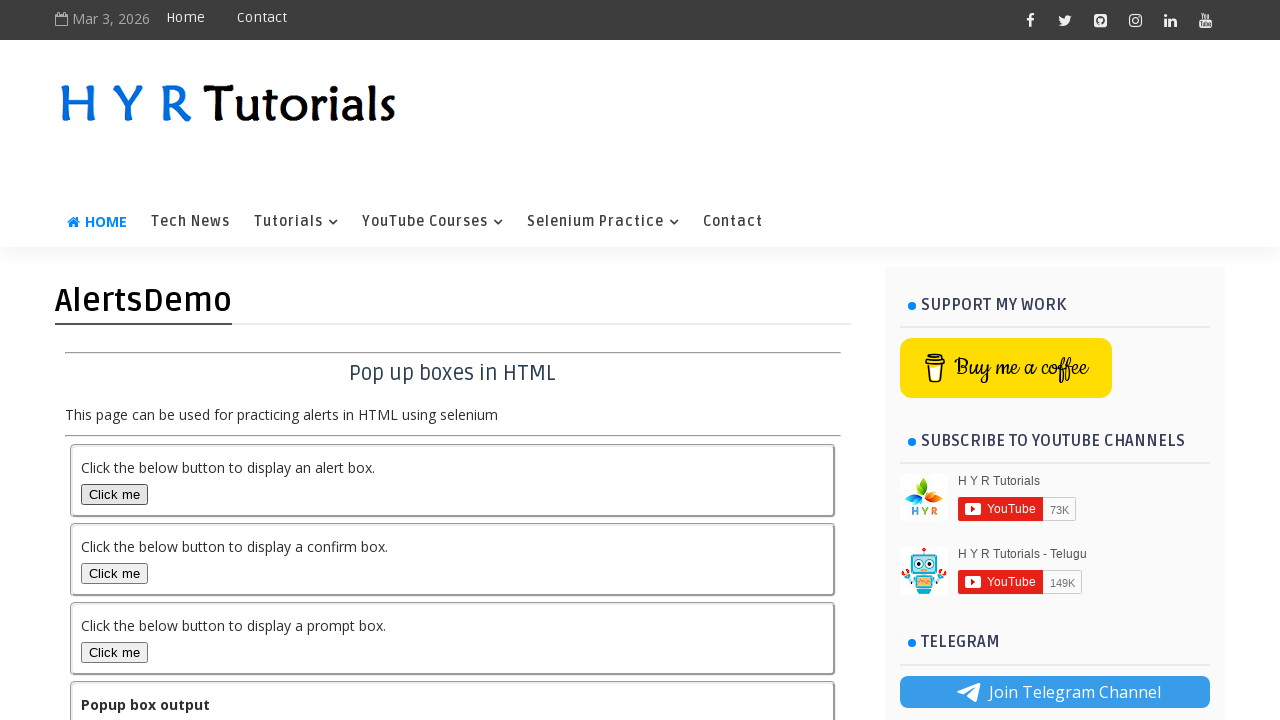

Clicked confirm box button and dismissed the confirm dialog at (114, 573) on button#confirmBox
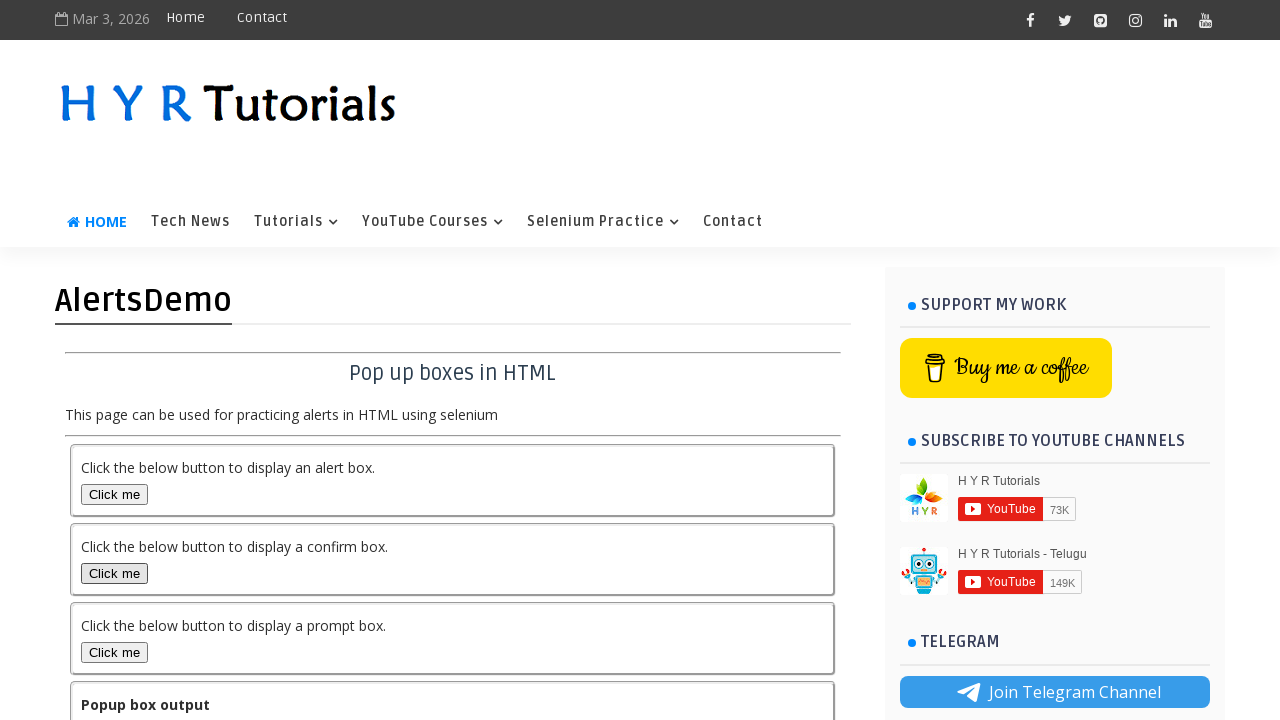

Clicked prompt box button, entered 'Hello there!' and accepted the prompt dialog at (114, 652) on button#promptBox
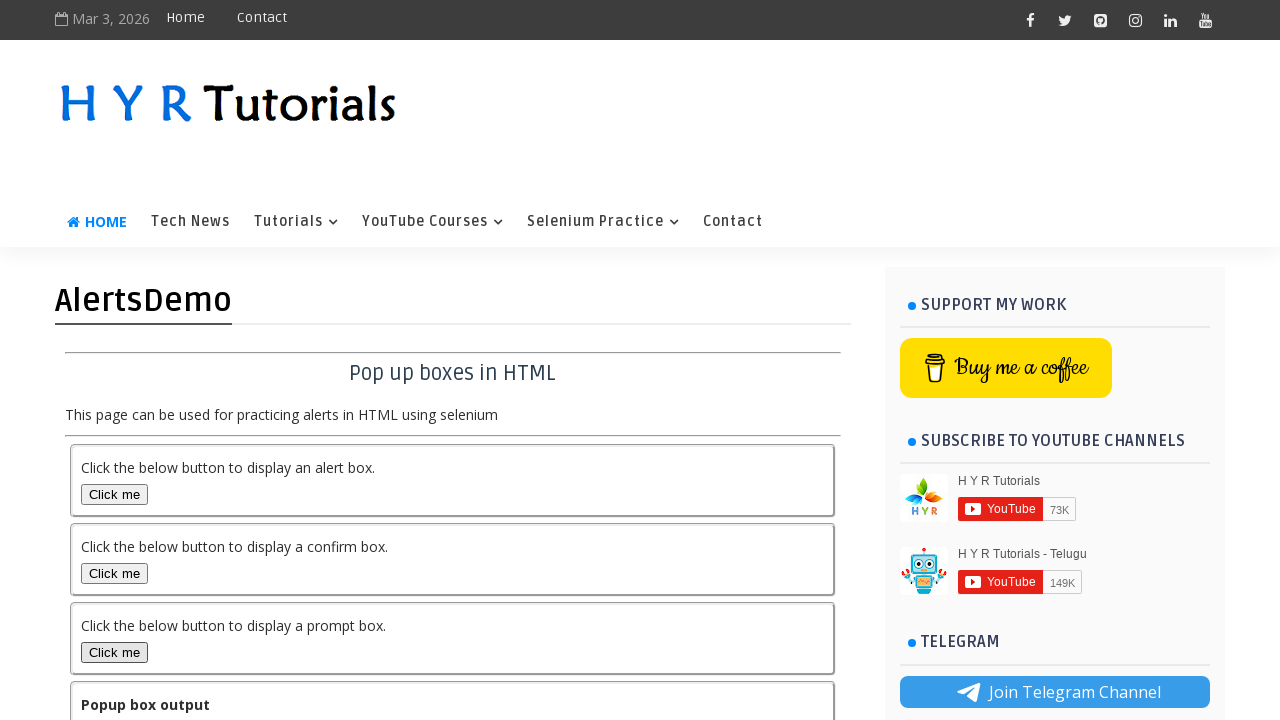

Output element appeared on the page
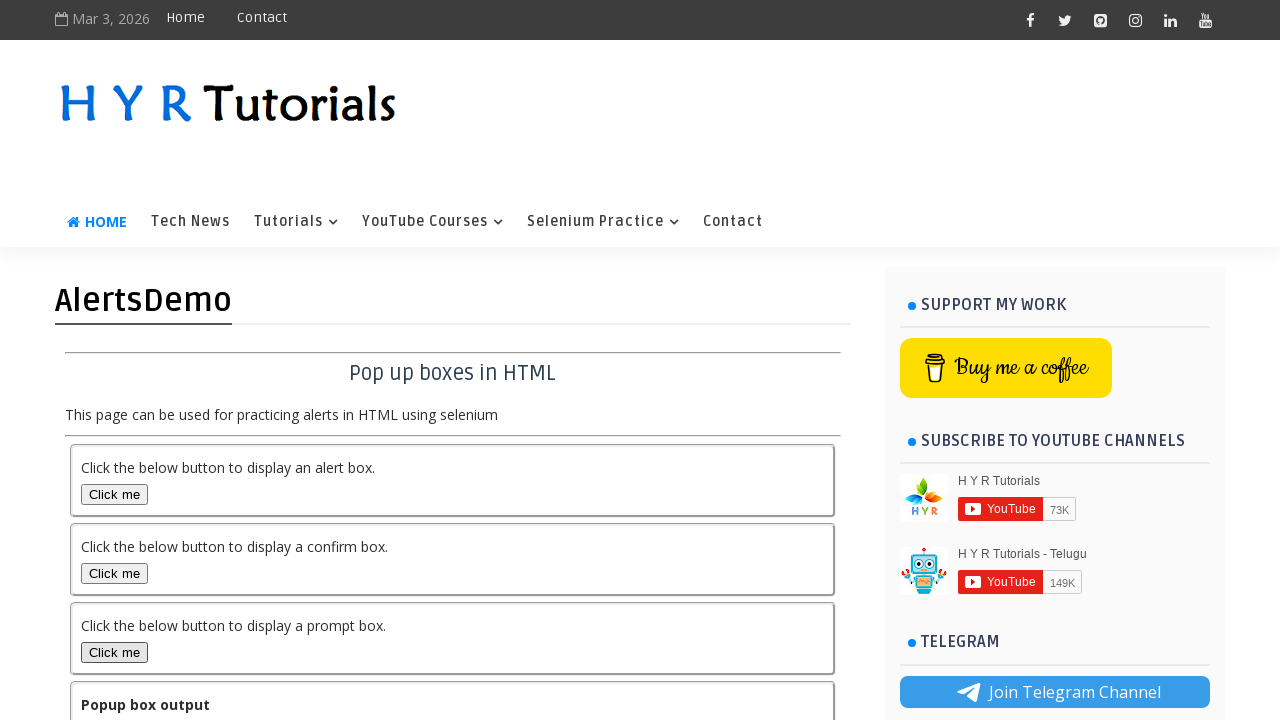

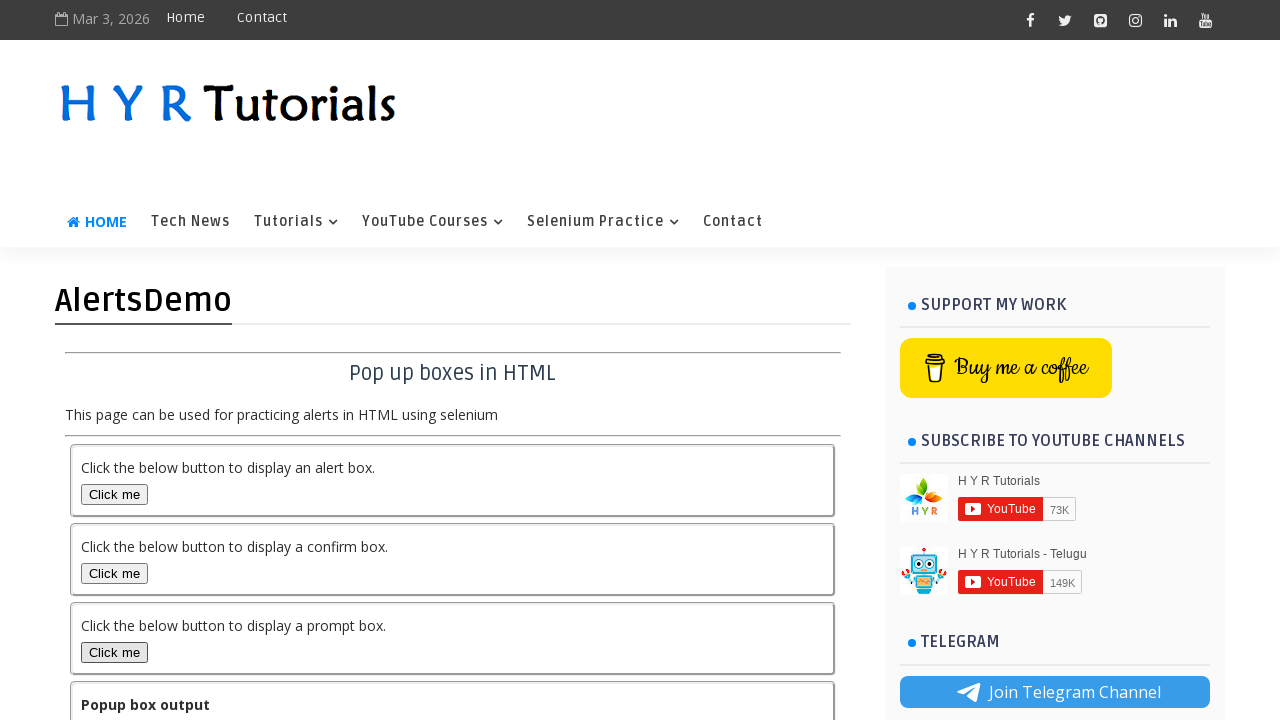